Verifies that the navigation menu is displayed on the page

Starting URL: https://kristinek.github.io/site

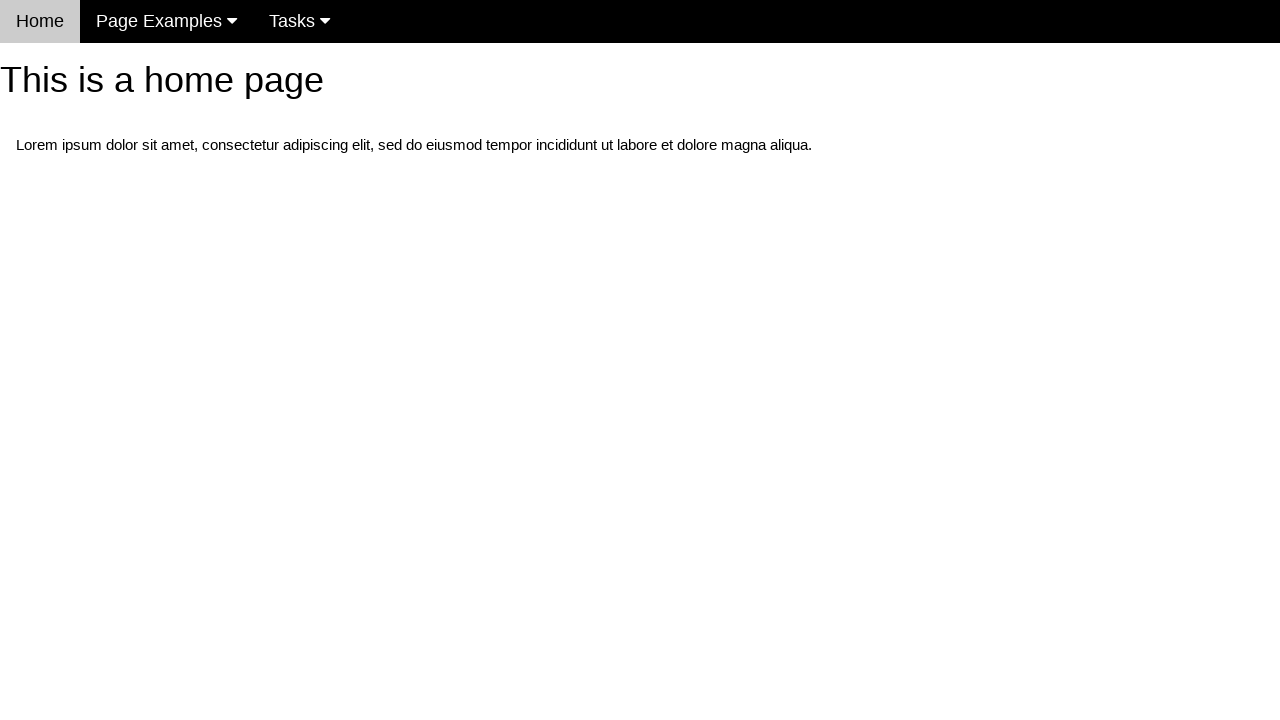

Navigated to https://kristinek.github.io/site
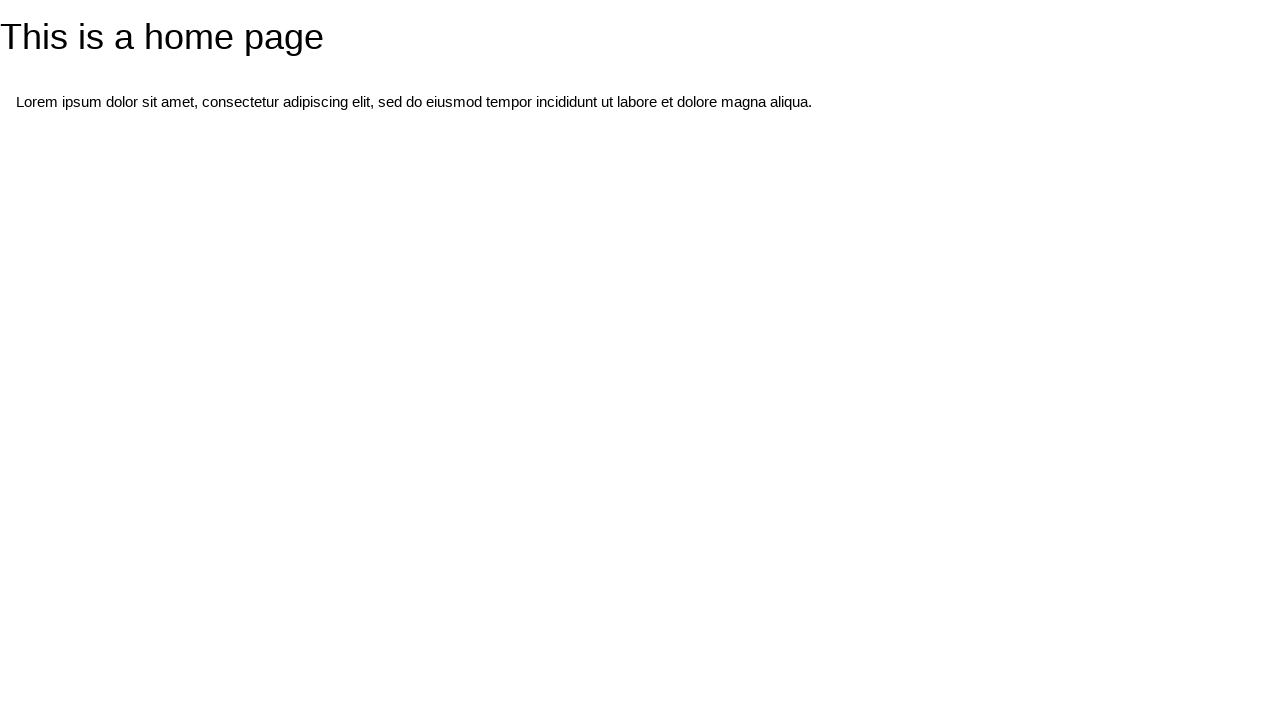

Verified that the navigation menu is displayed on the page
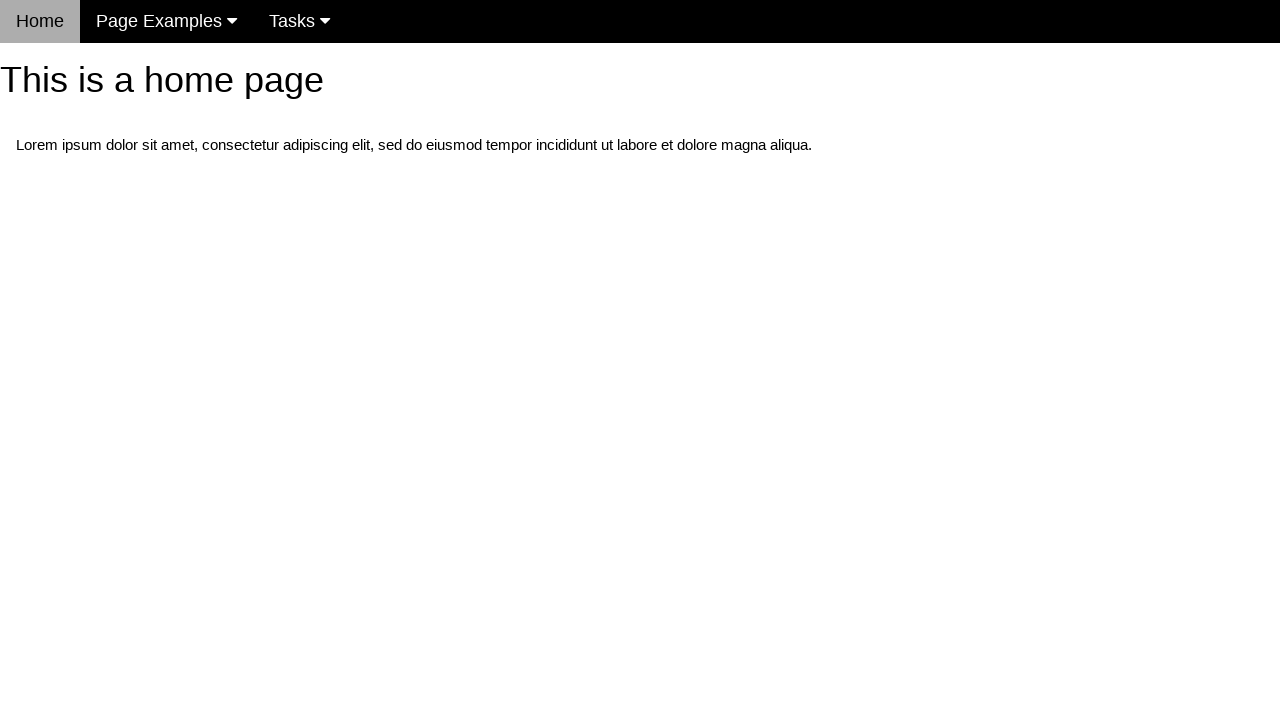

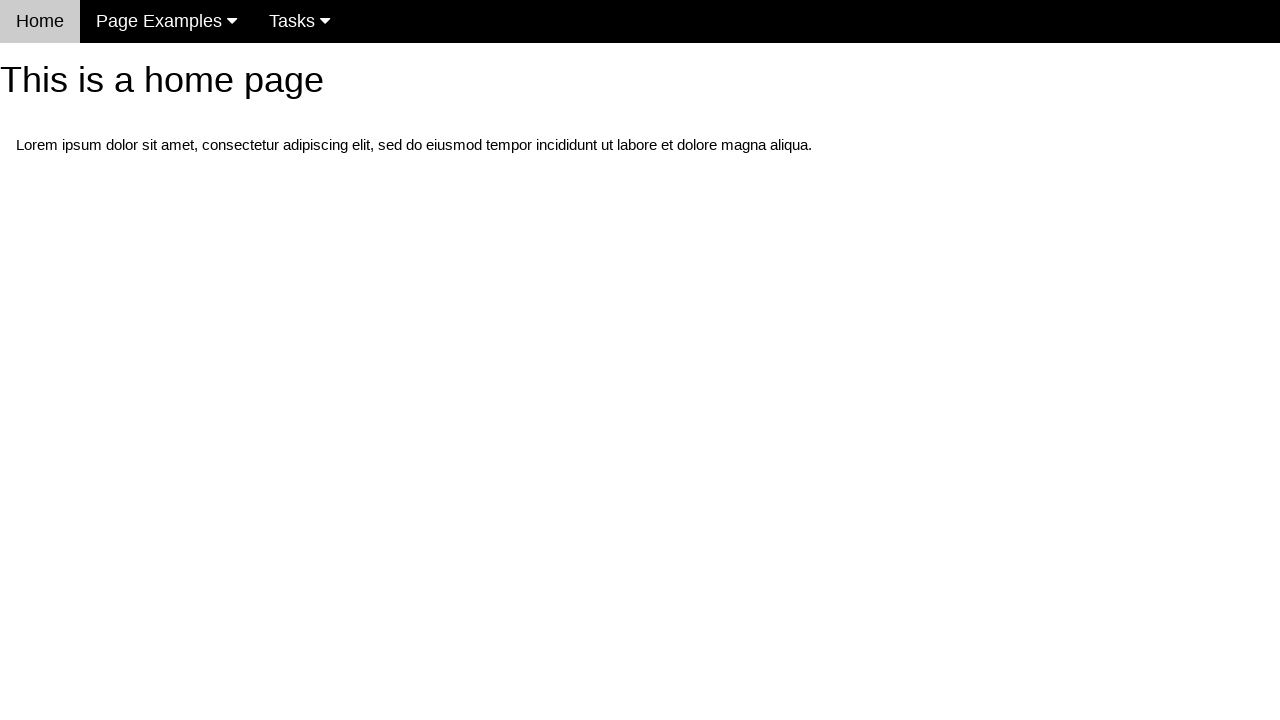